Navigates to Simplilearn website and verifies the page loads by checking the title and URL are accessible

Starting URL: https://www.simplilearn.com

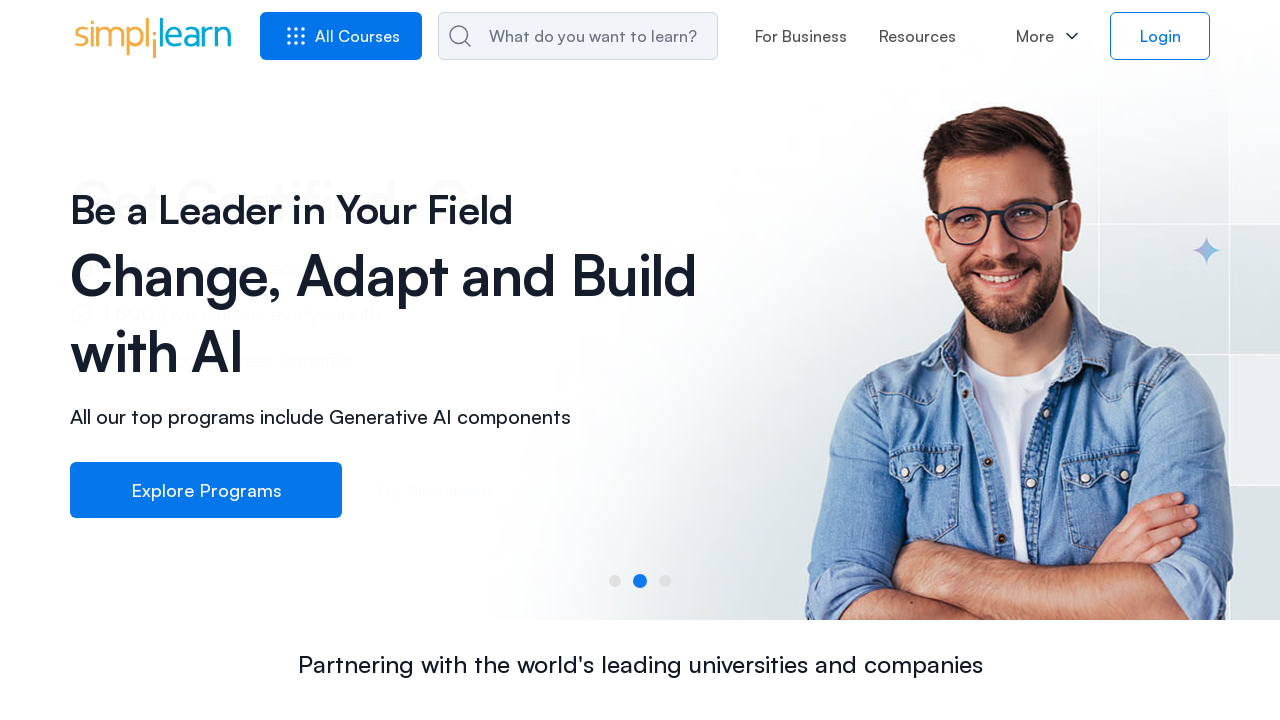

Waited for page to reach domcontentloaded state
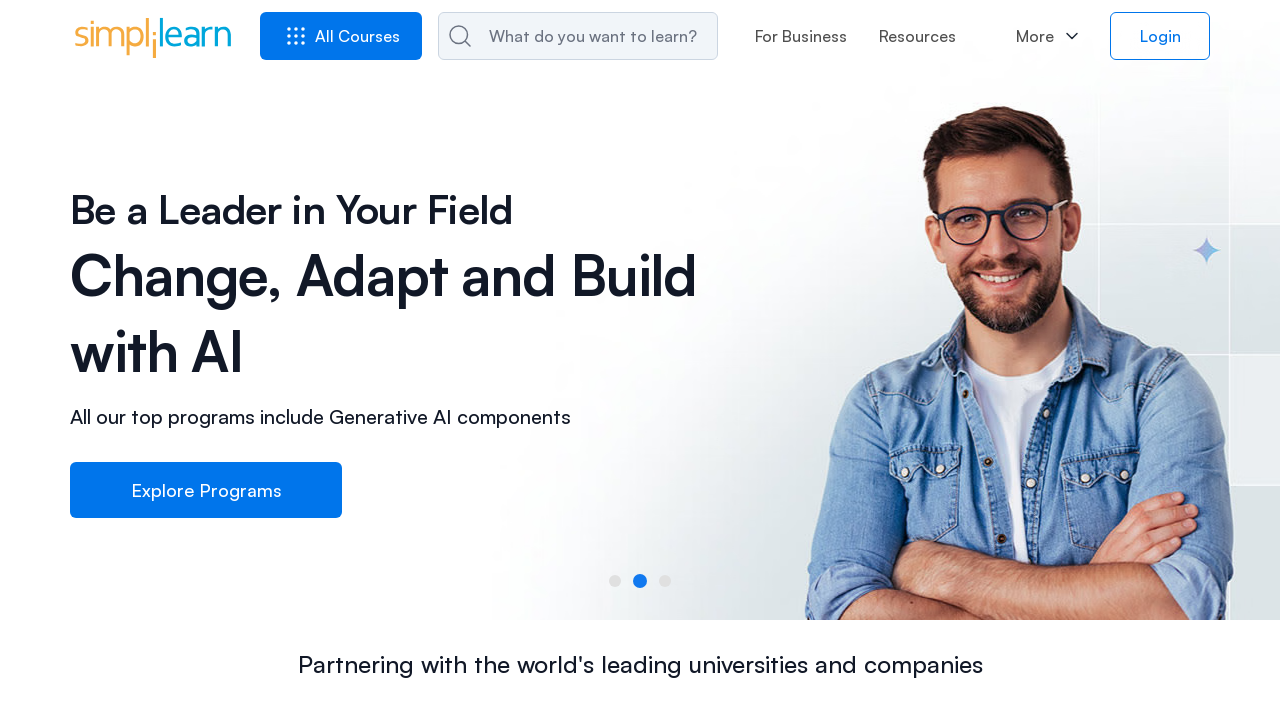

Retrieved page title: Simplilearn | Online Courses - Bootcamp & Certification Platform
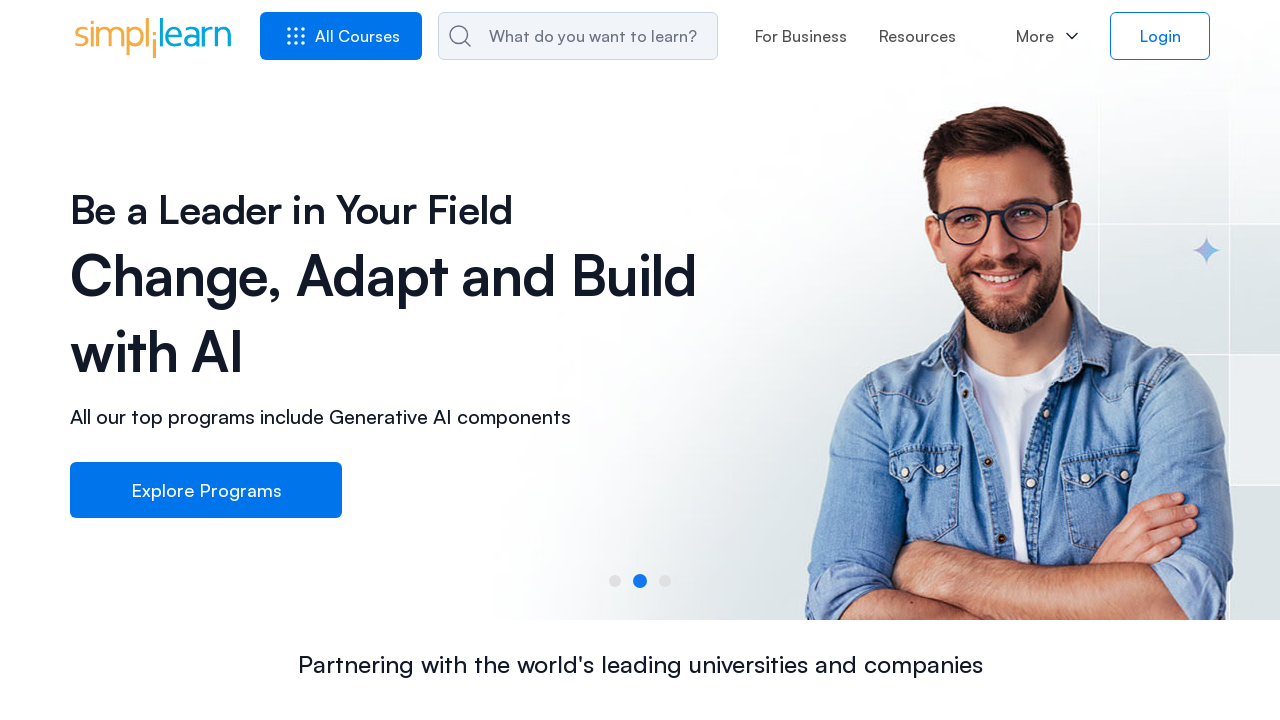

Retrieved current URL: https://www.simplilearn.com/
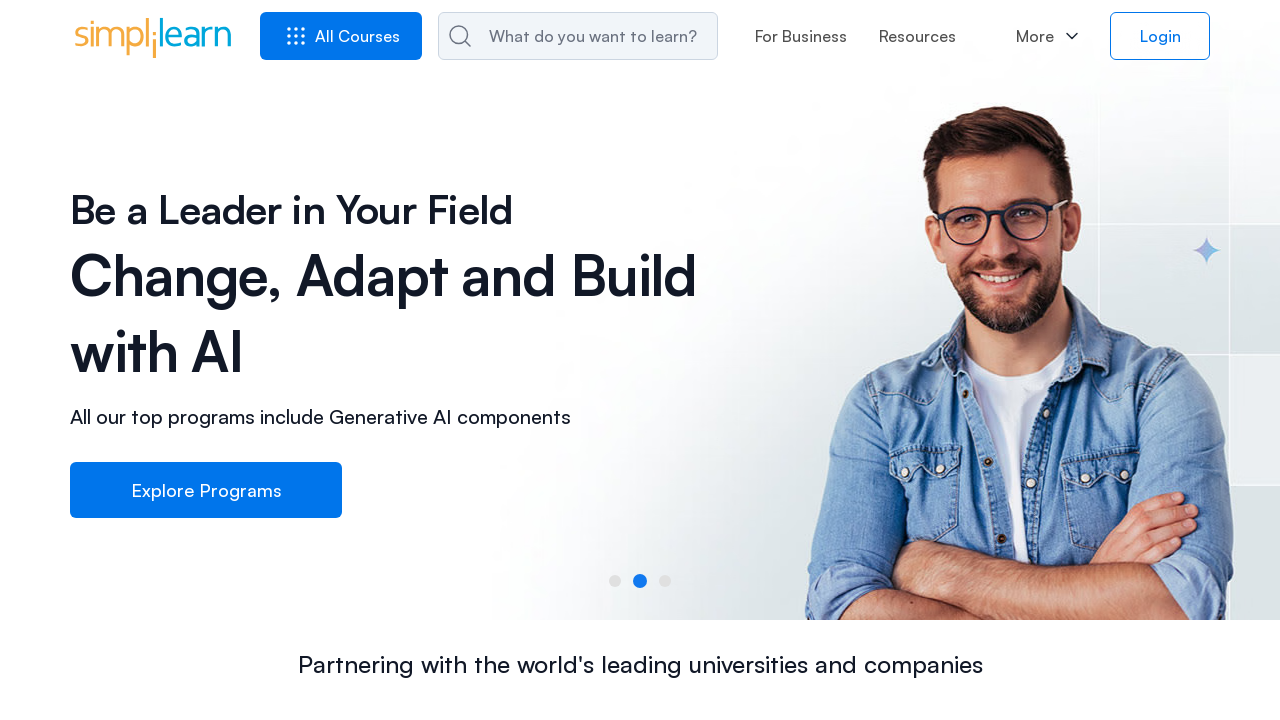

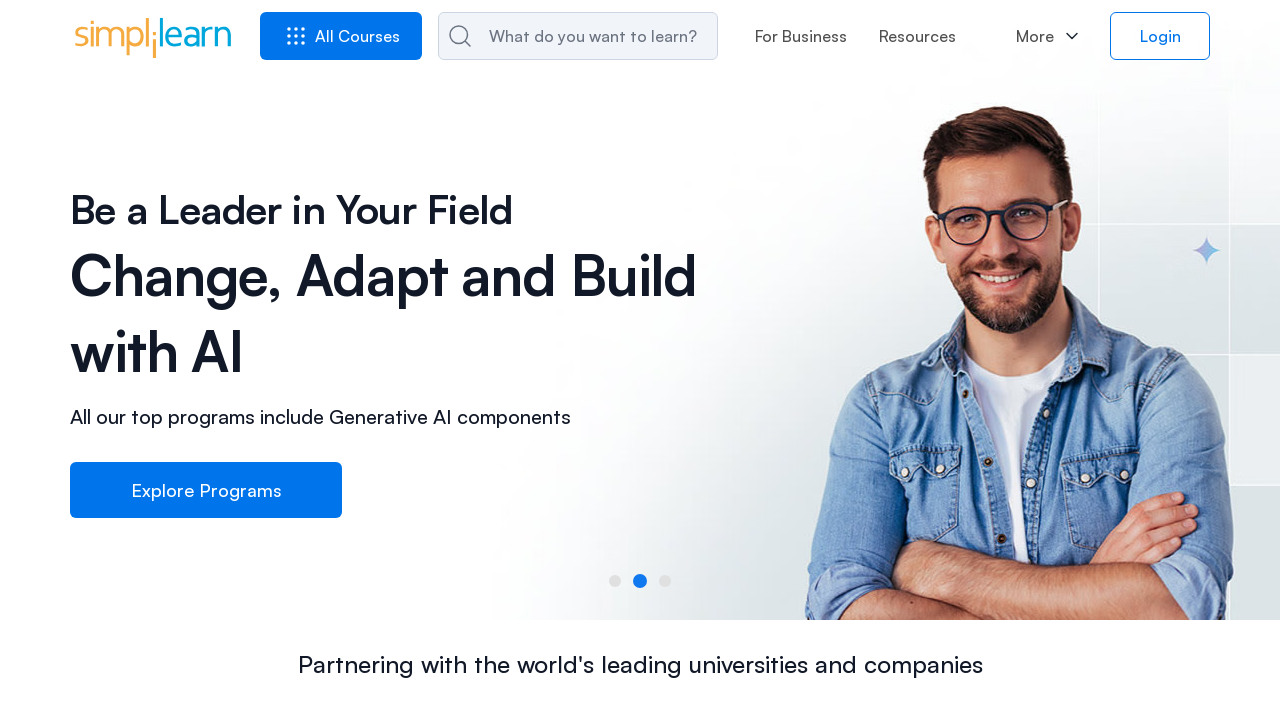